Tests JavaScript alert handling by clicking a button to trigger an alert, accepting the alert, and verifying the success message is displayed

Starting URL: https://practice.cydeo.com/javascript_alerts

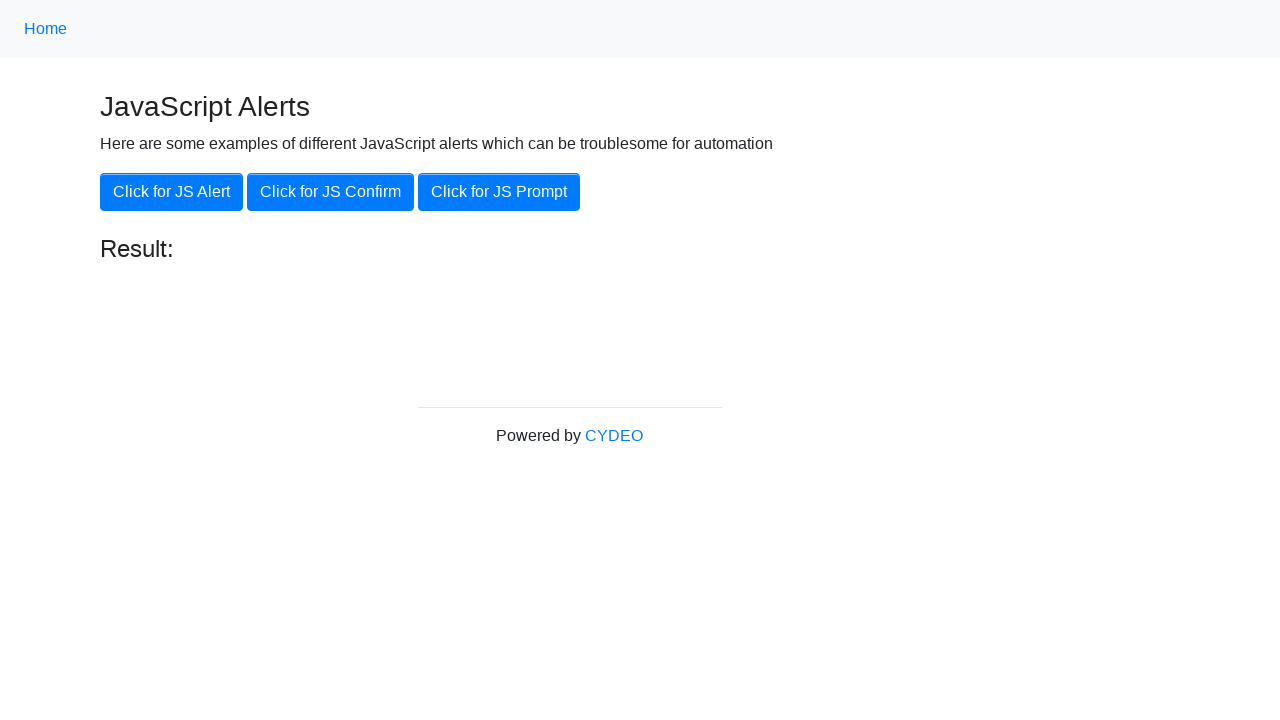

Clicked 'Click for JS Alert' button to trigger JavaScript alert at (172, 192) on xpath=//button[.='Click for JS Alert']
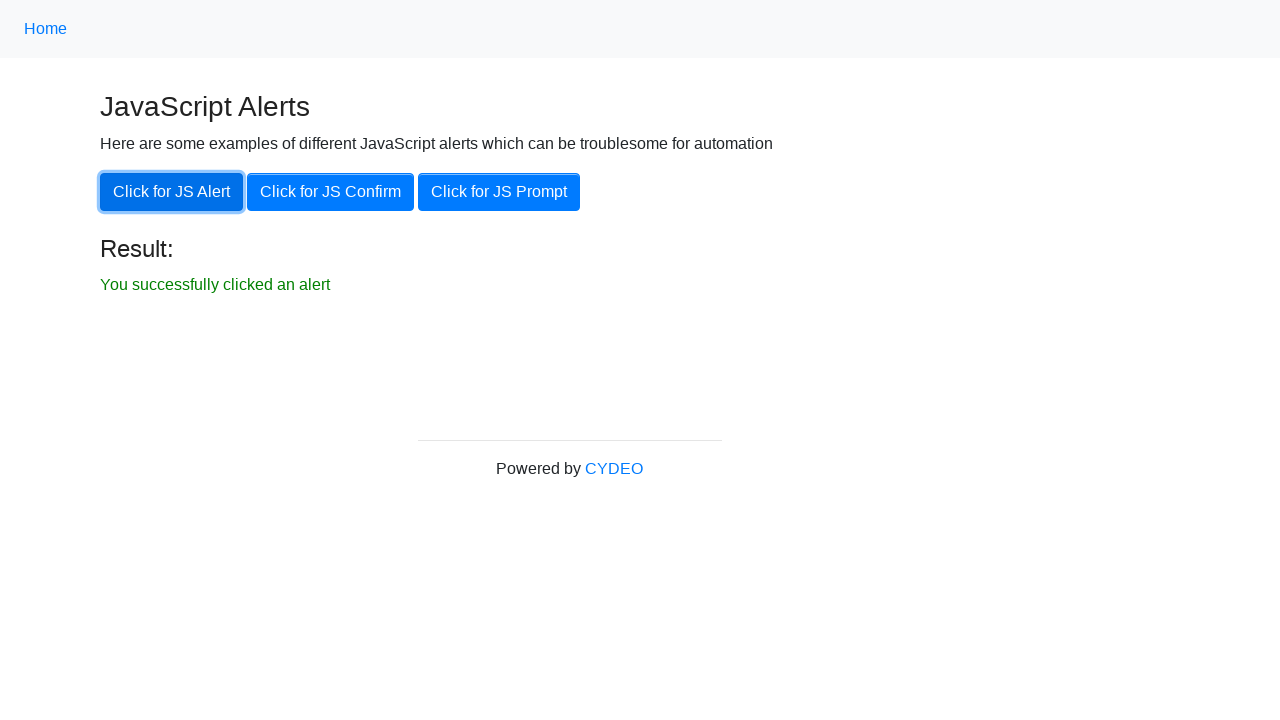

Registered dialog handler to accept the alert
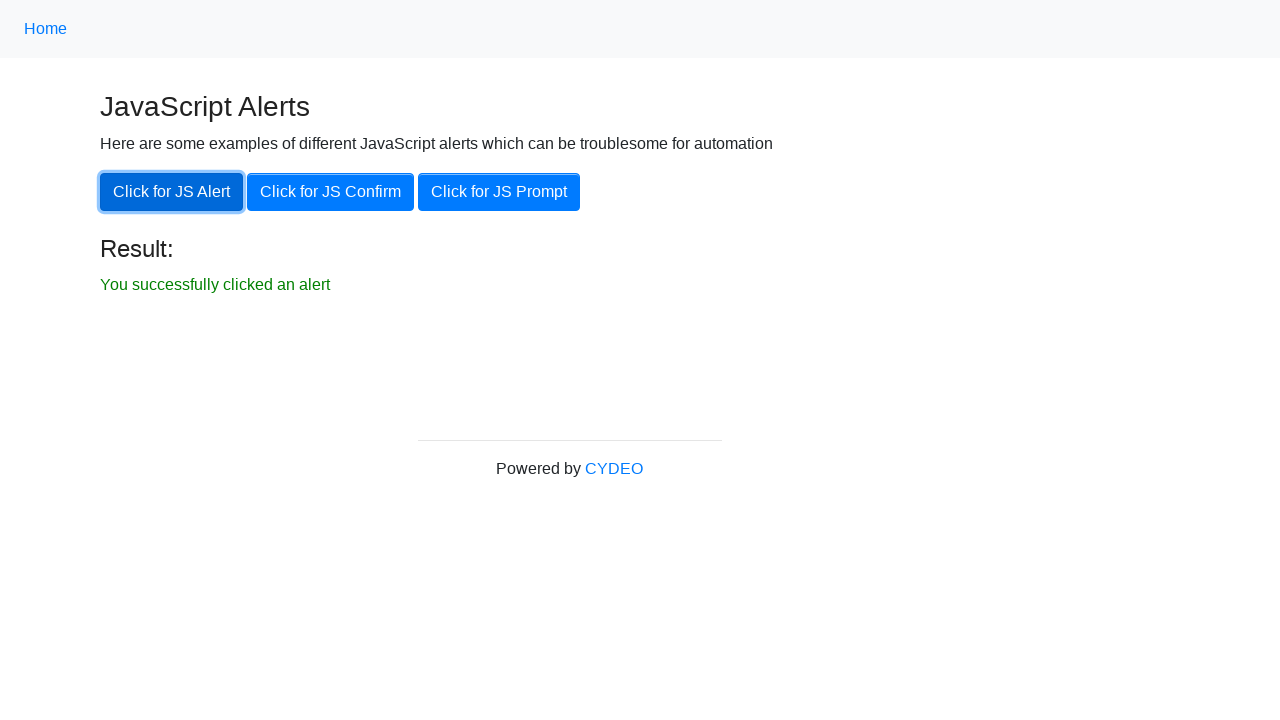

Alert was accepted and result element became visible
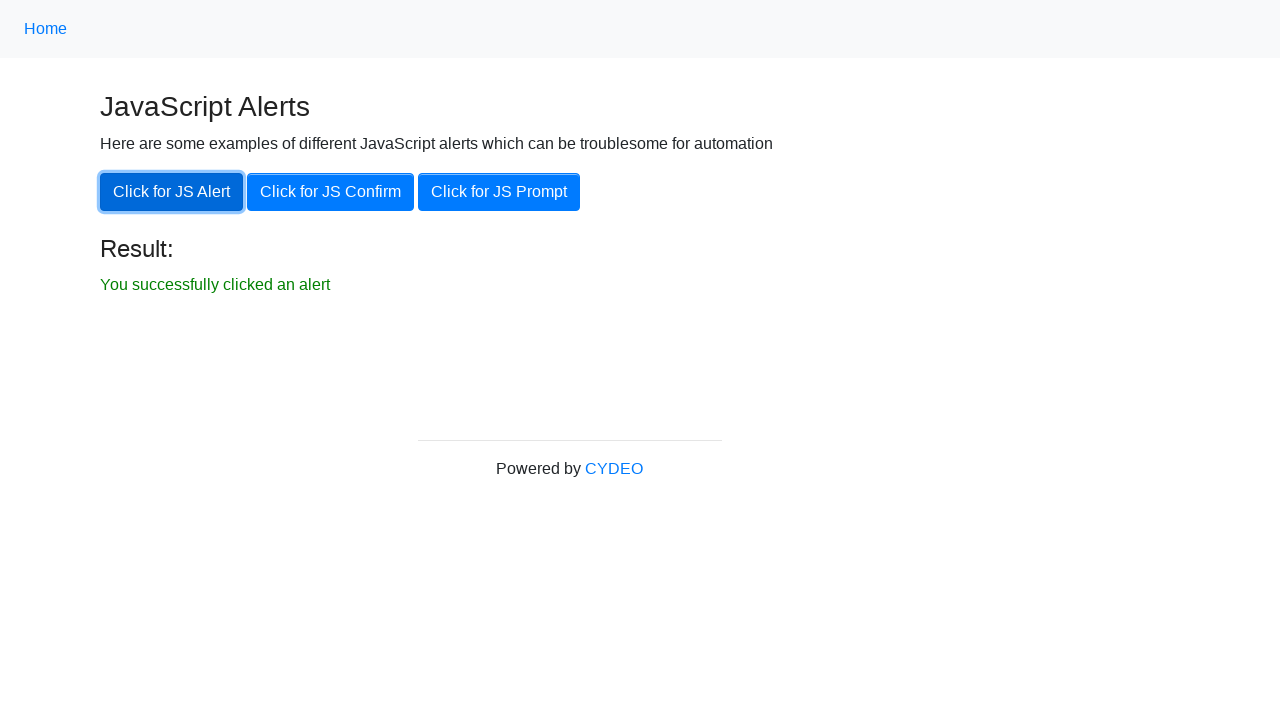

Verified success message: 'You successfully clicked an alert'
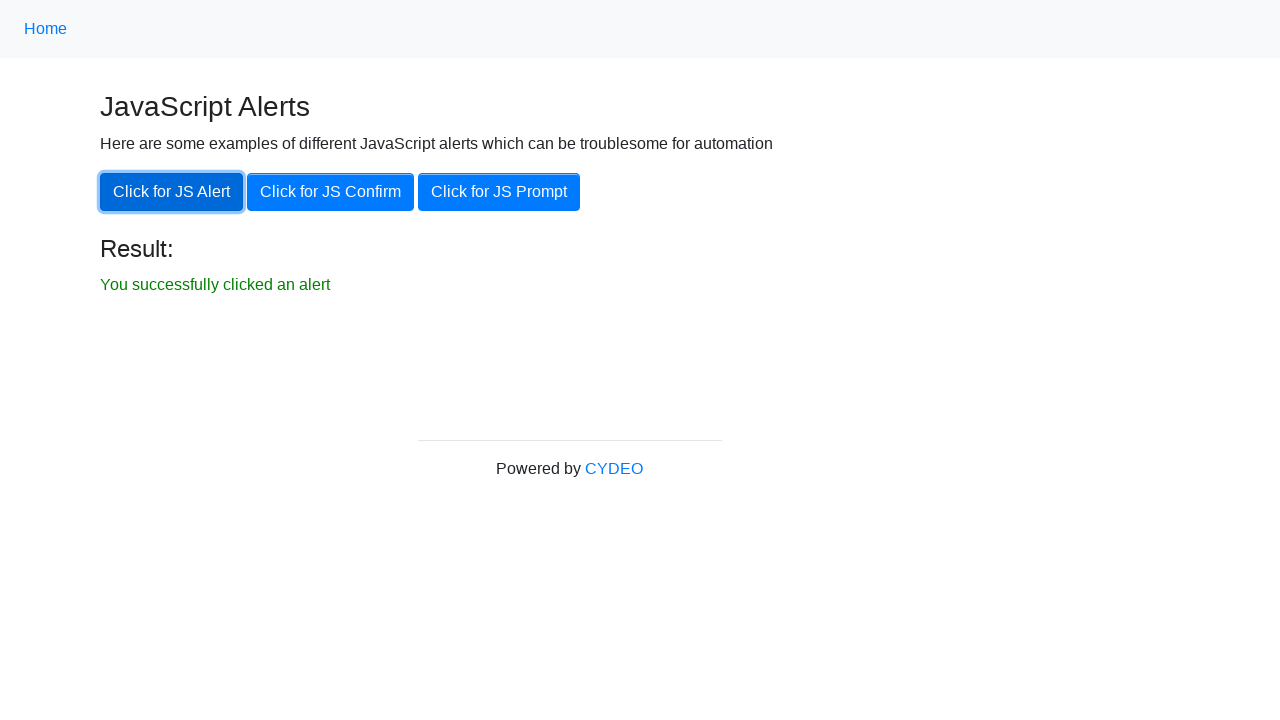

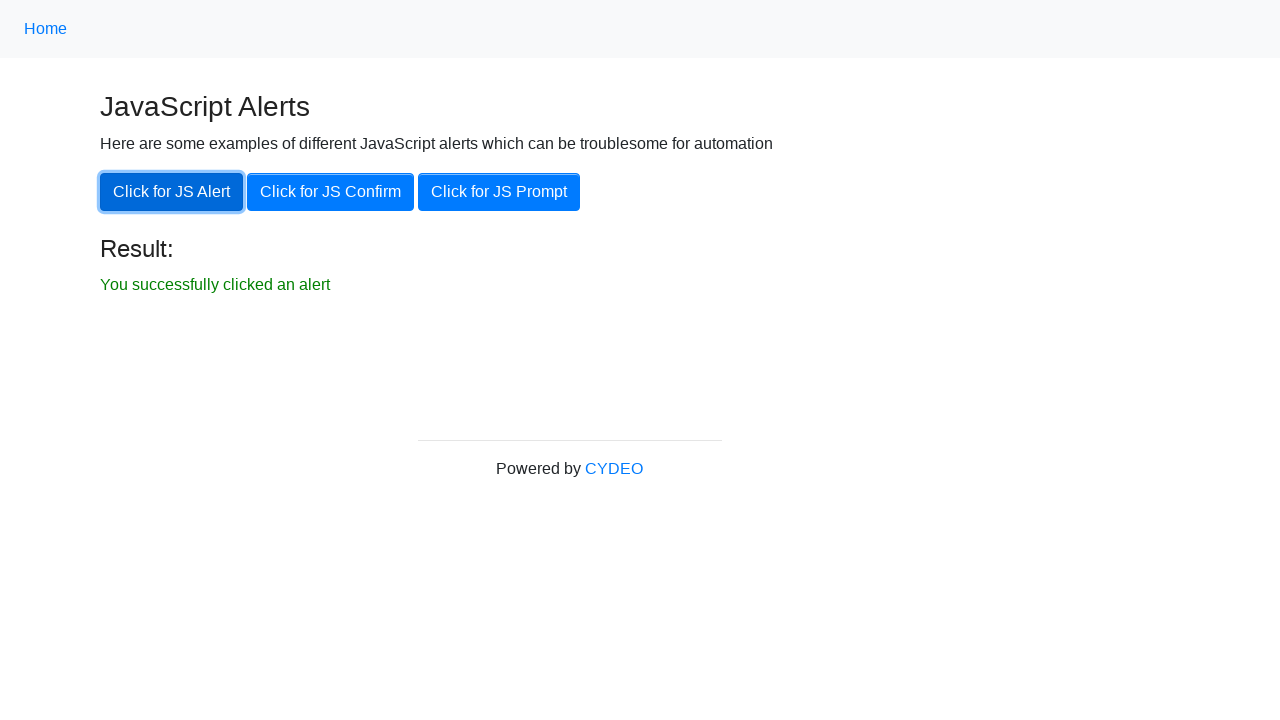